Tests text field input by typing text into a name field and verifying the value was entered correctly

Starting URL: https://wcaquino.me/selenium/componentes.html

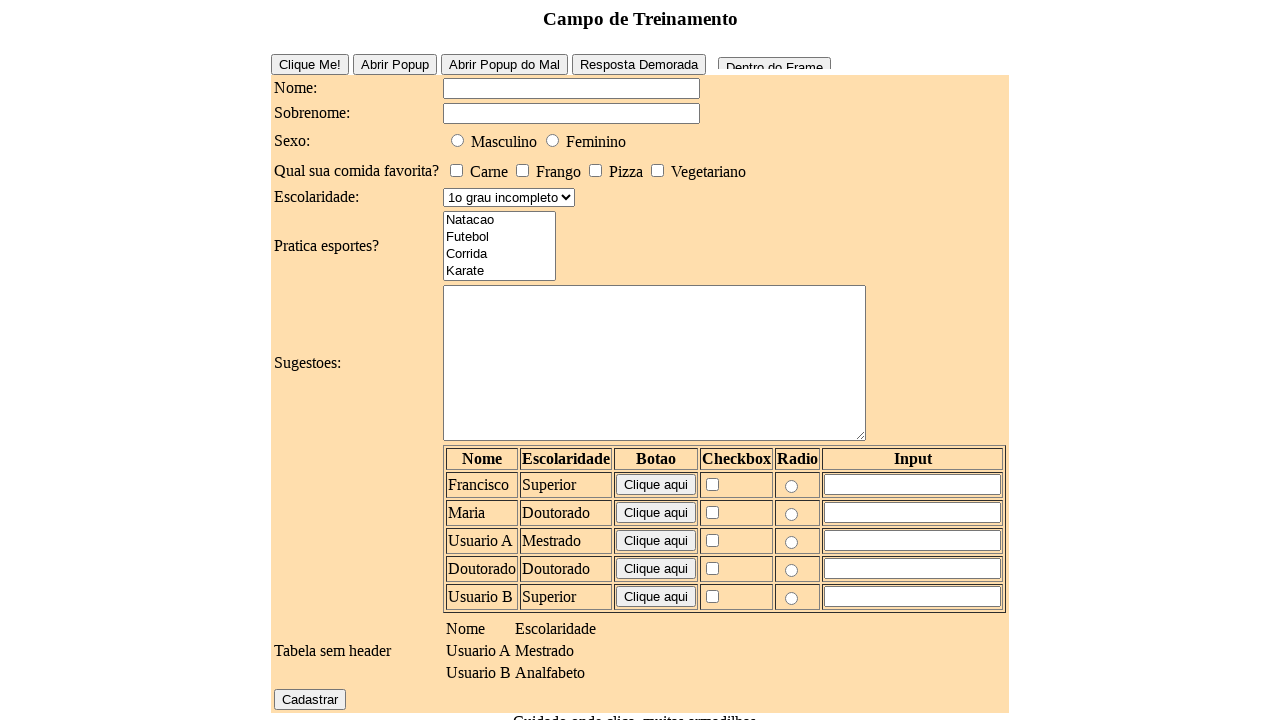

Filled name field with 'teste de escrita' on #elementosForm\:nome
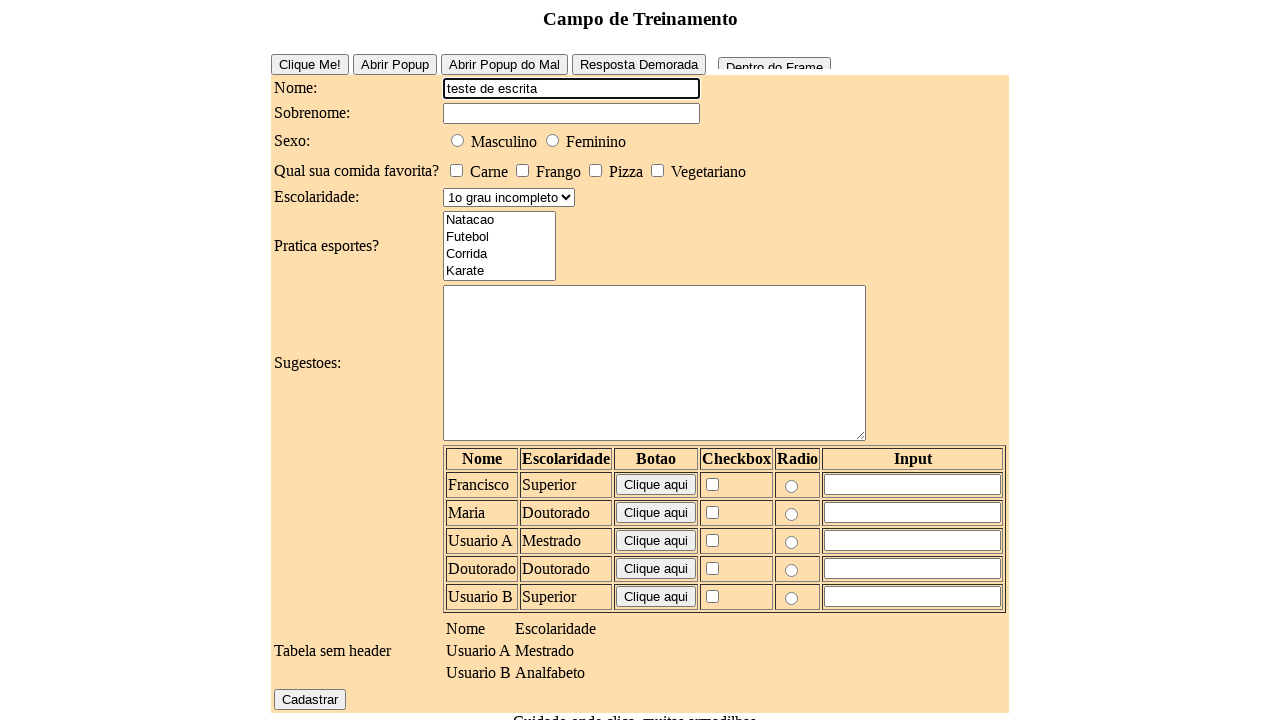

Verified that name field value matches 'teste de escrita'
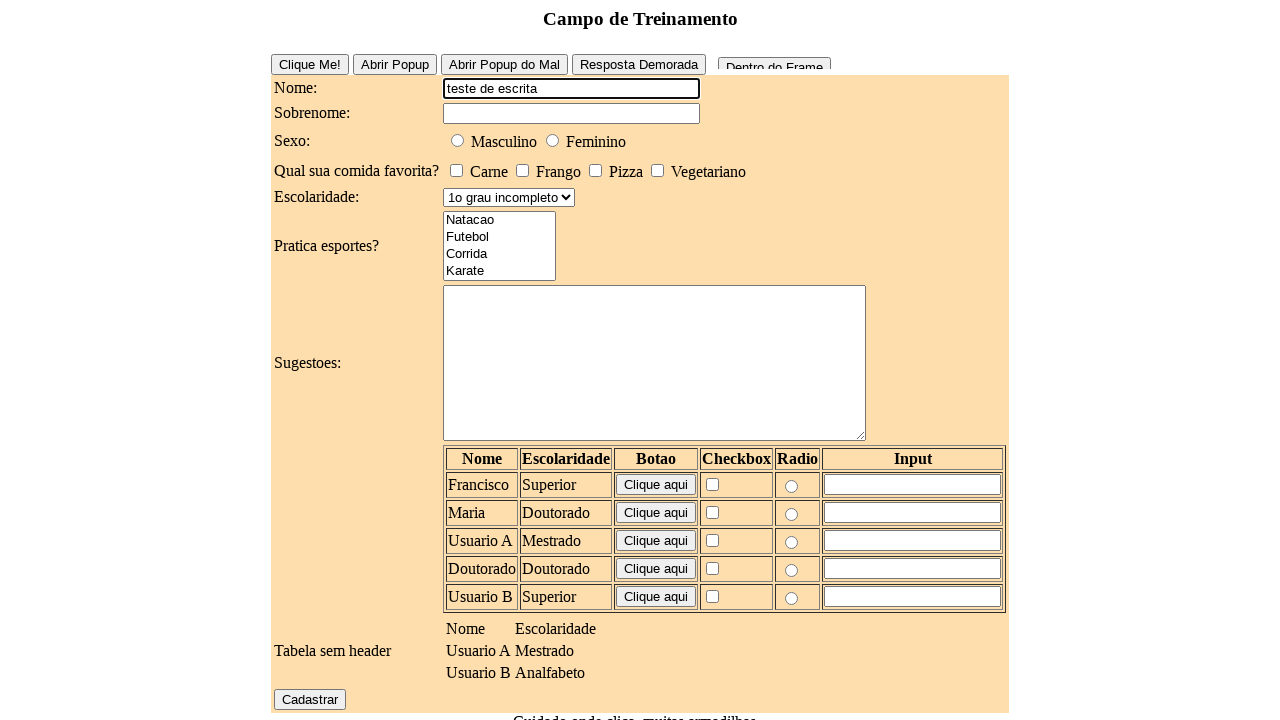

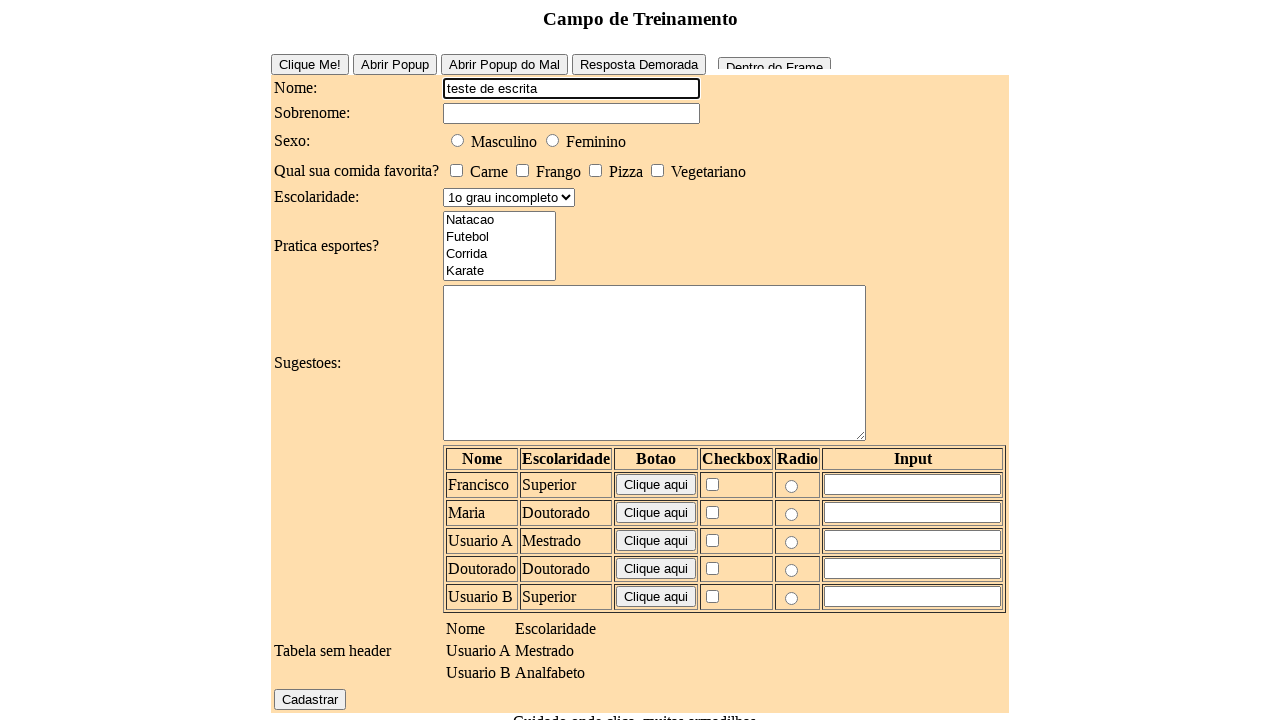